Tests state dropdown selection using visible text, value, and index selection methods

Starting URL: http://practice.cydeo.com/dropdown

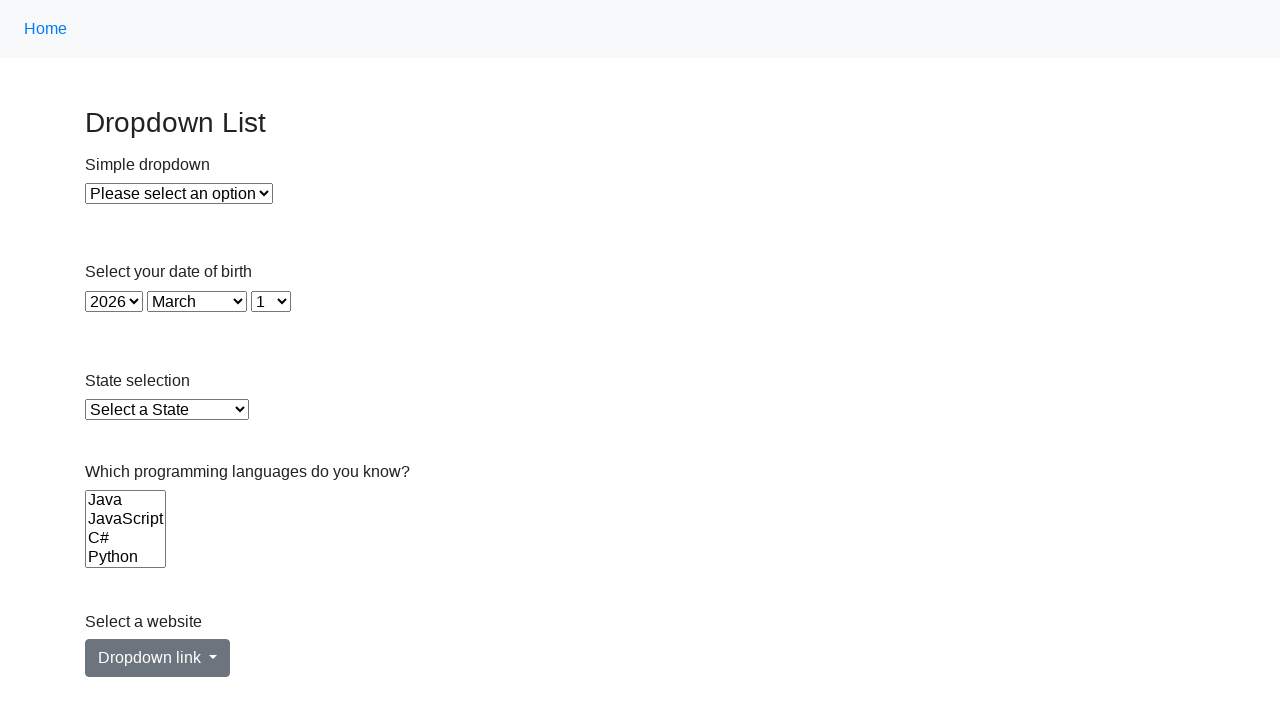

Selected Illinois from state dropdown using visible text on #state
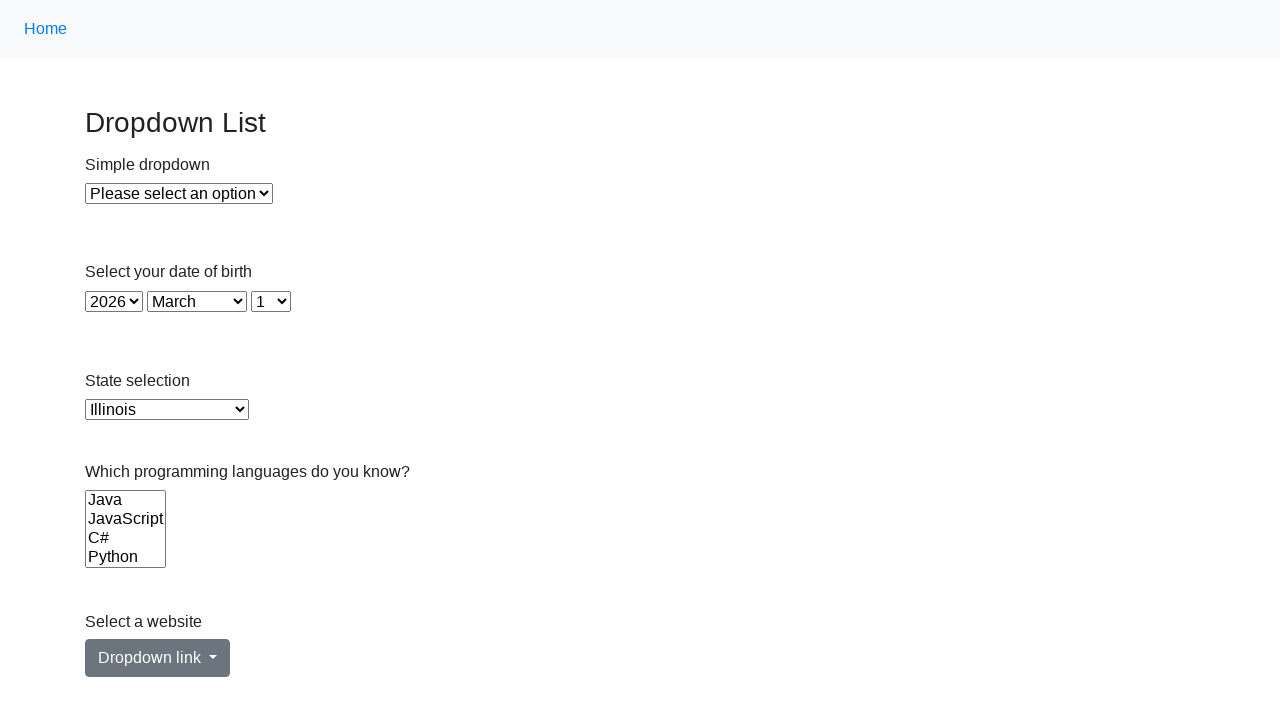

Verified Illinois is selected in state dropdown
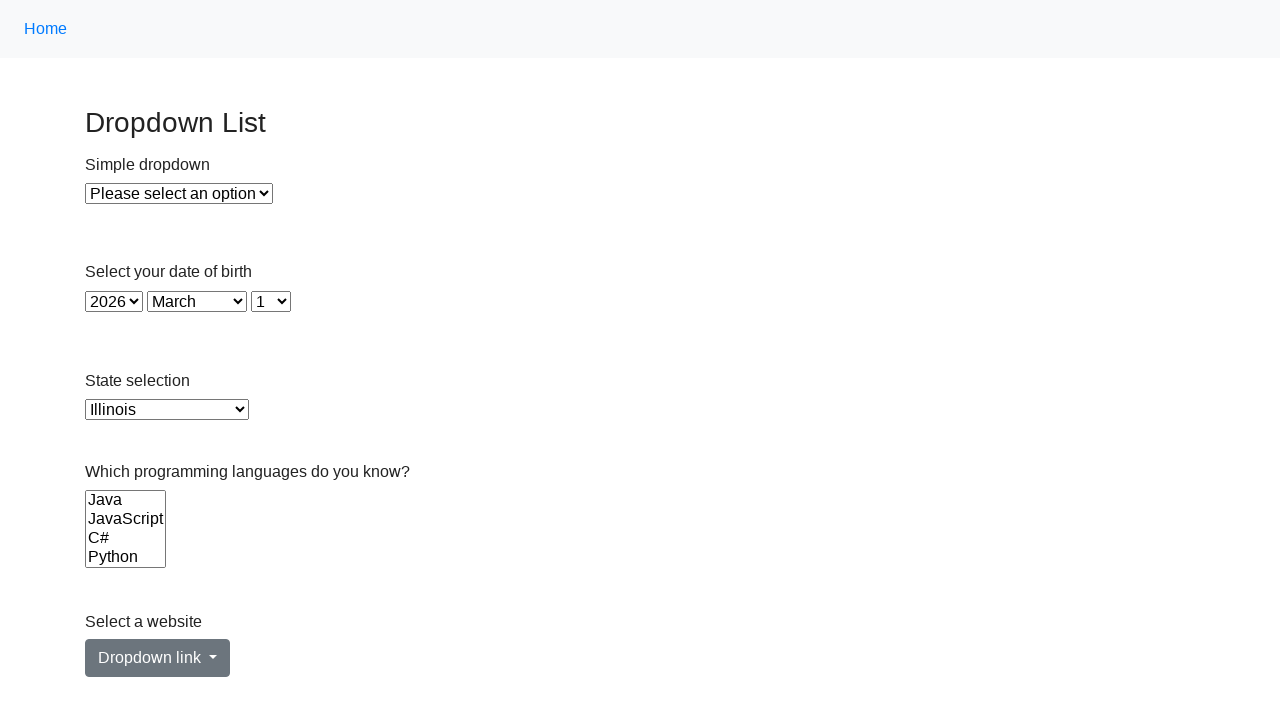

Selected Virginia from state dropdown using value 'VA' on #state
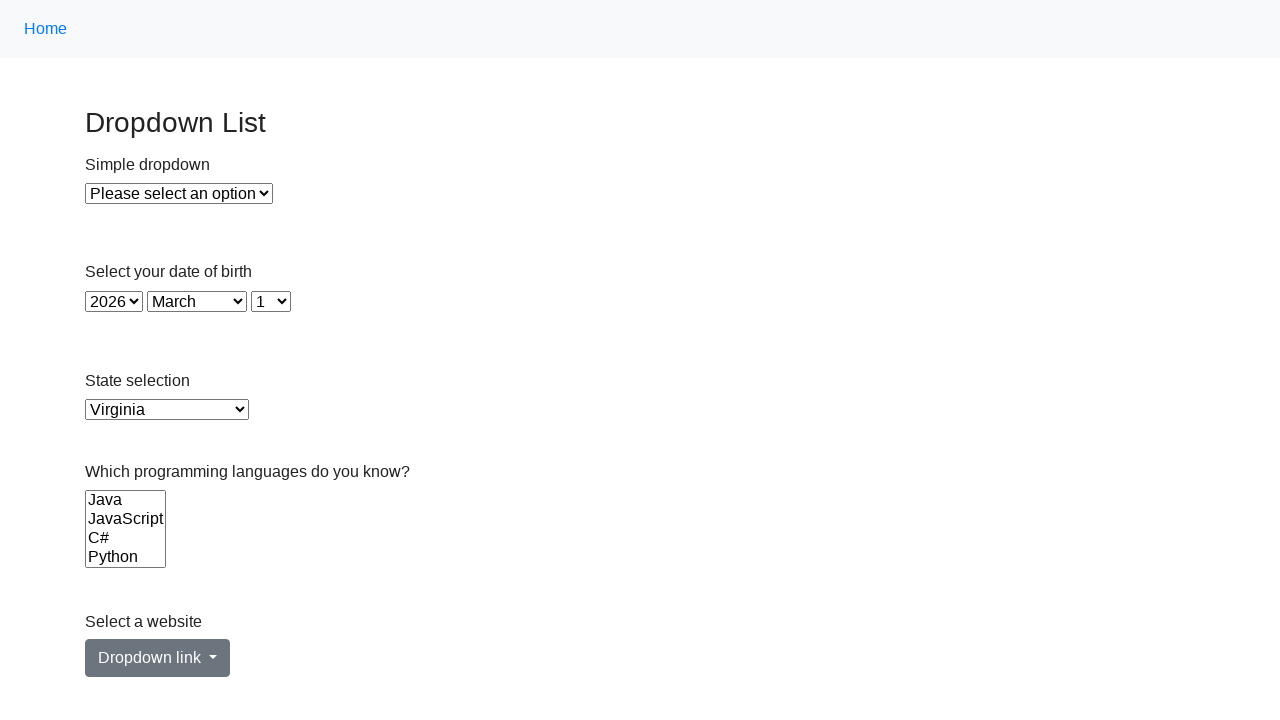

Selected California from state dropdown using index 5 on #state
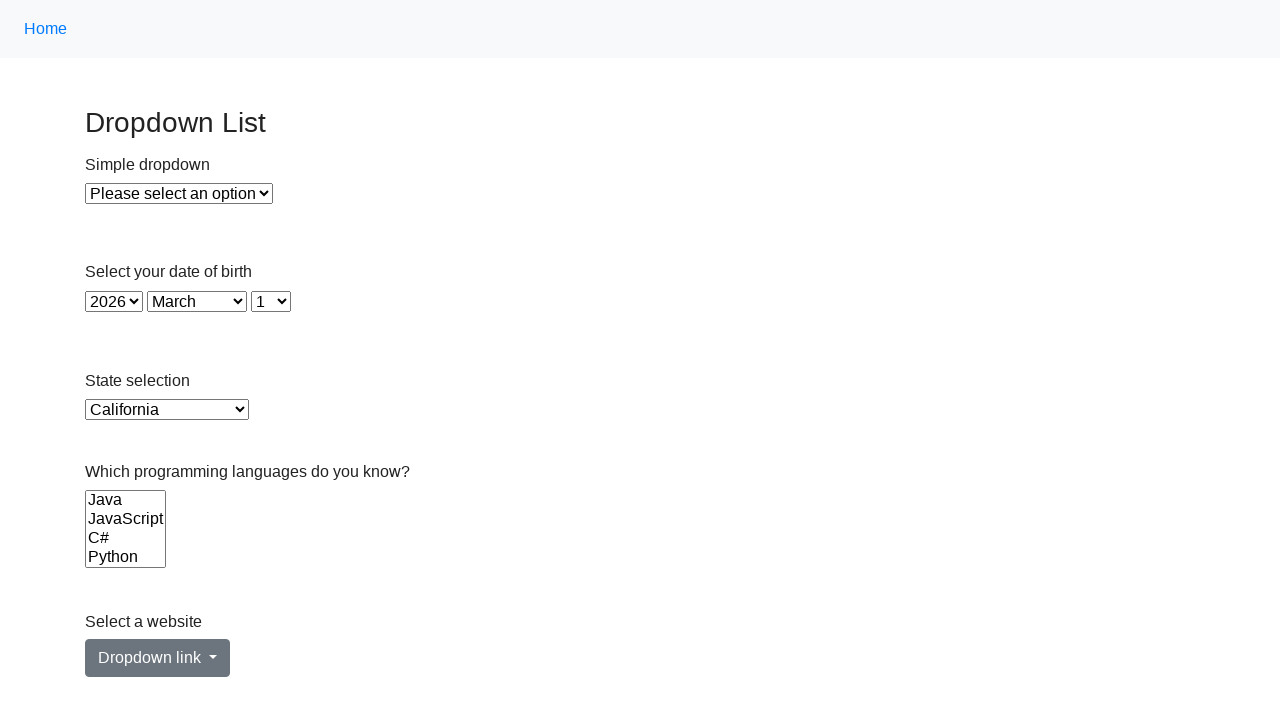

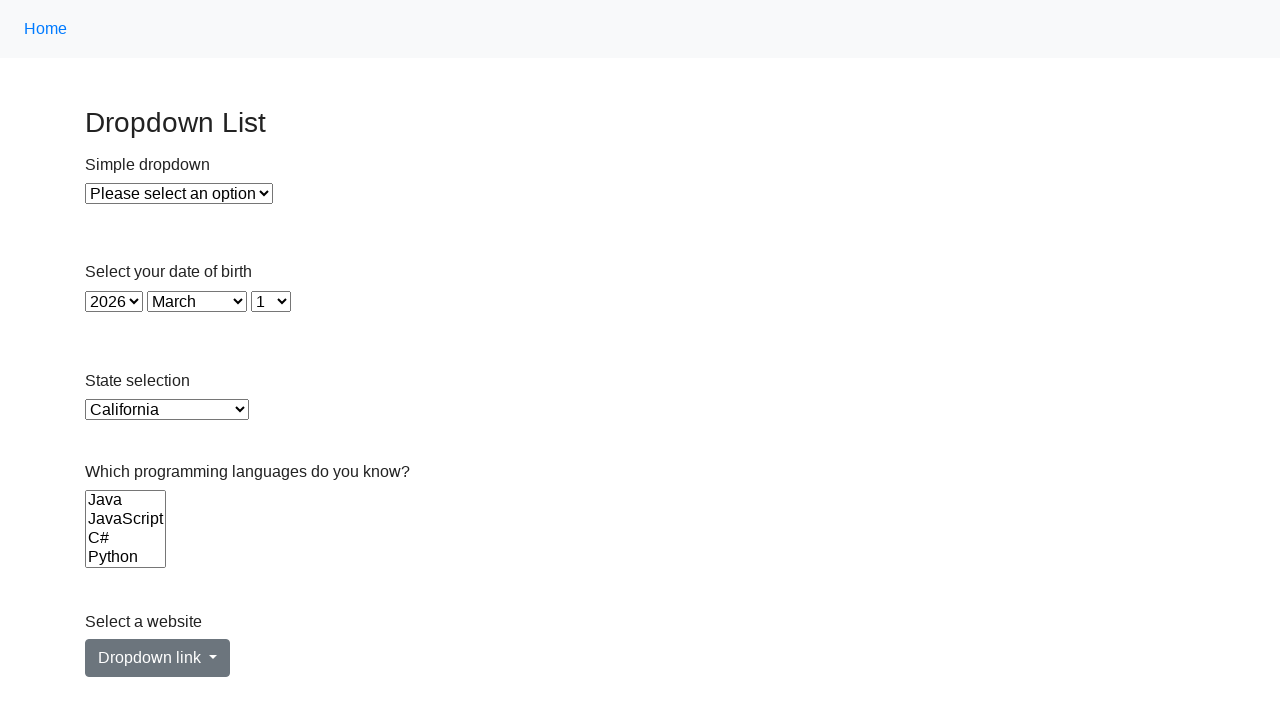